Tests the Broken Links and Images page on DEMOQA website by verifying valid and broken images load correctly, and checking that valid links navigate properly while broken links show error messages.

Starting URL: https://demoqa.com

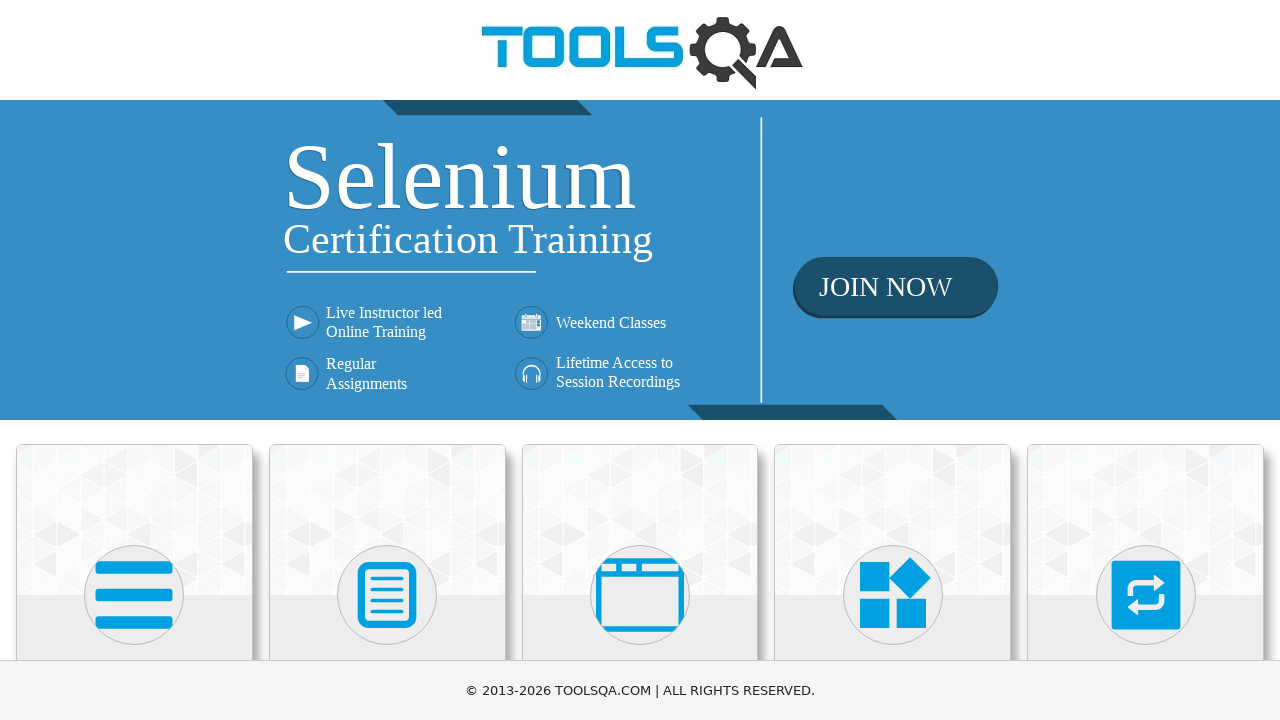

Verified current URL contains demoqa.com
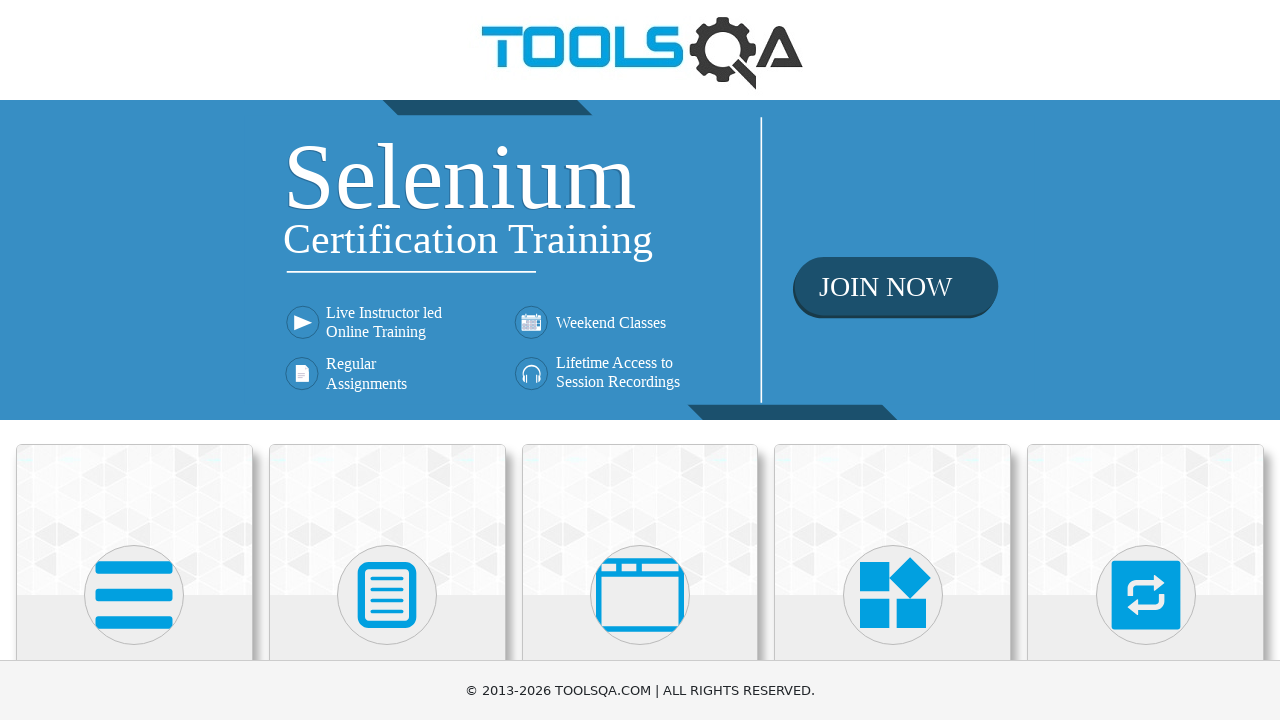

Scrolled down using PageDown key
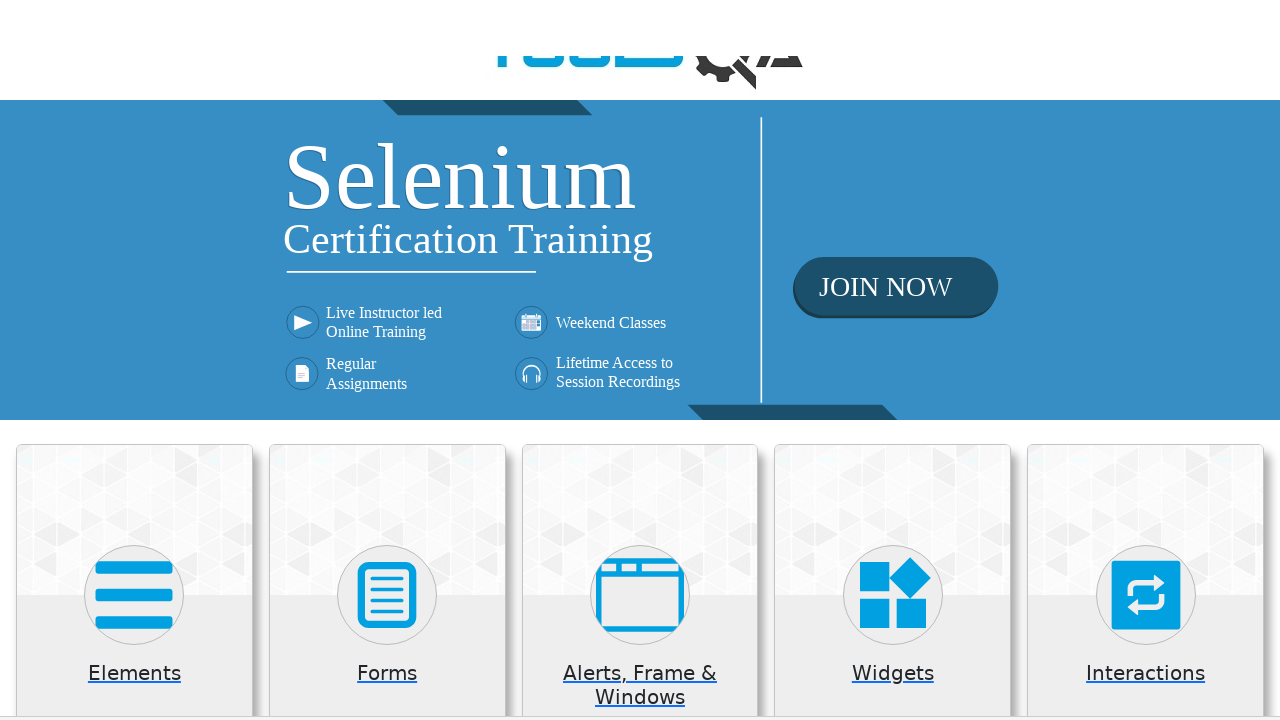

Clicked on Elements menu item at (134, 43) on text=Elements
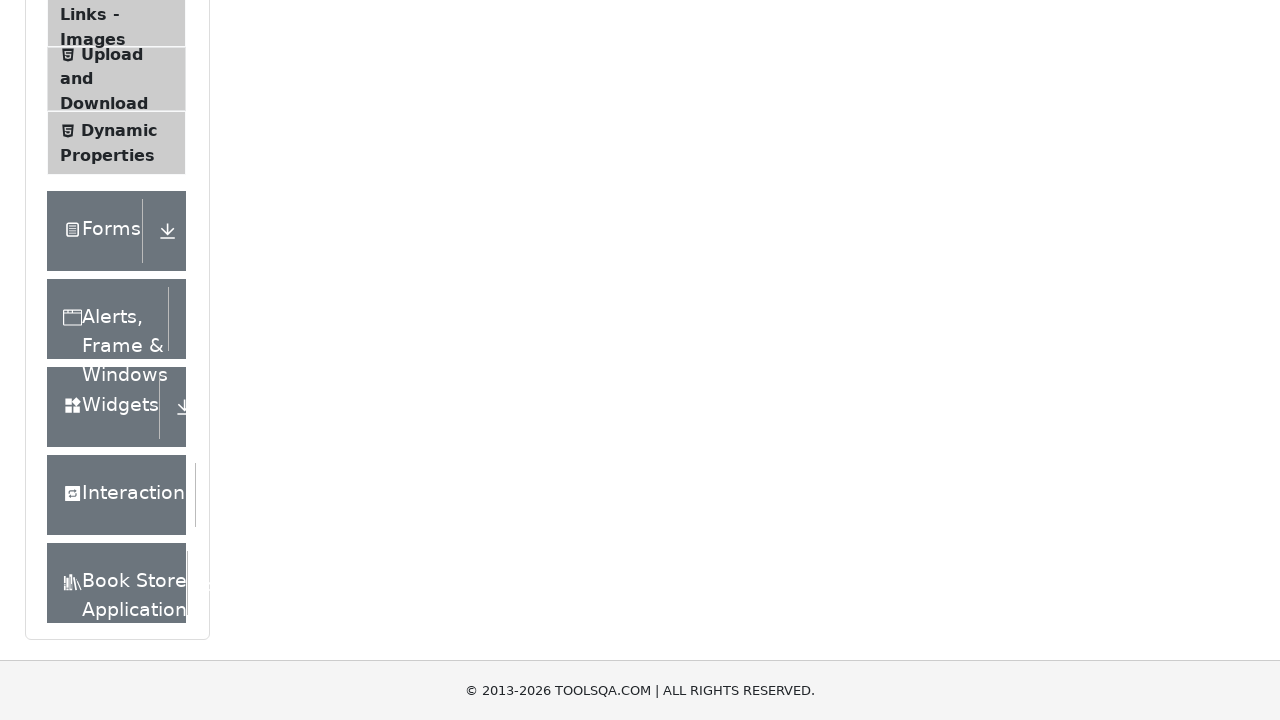

Clicked on Broken Links - Images menu item at (113, 10) on text=Broken Links - Images
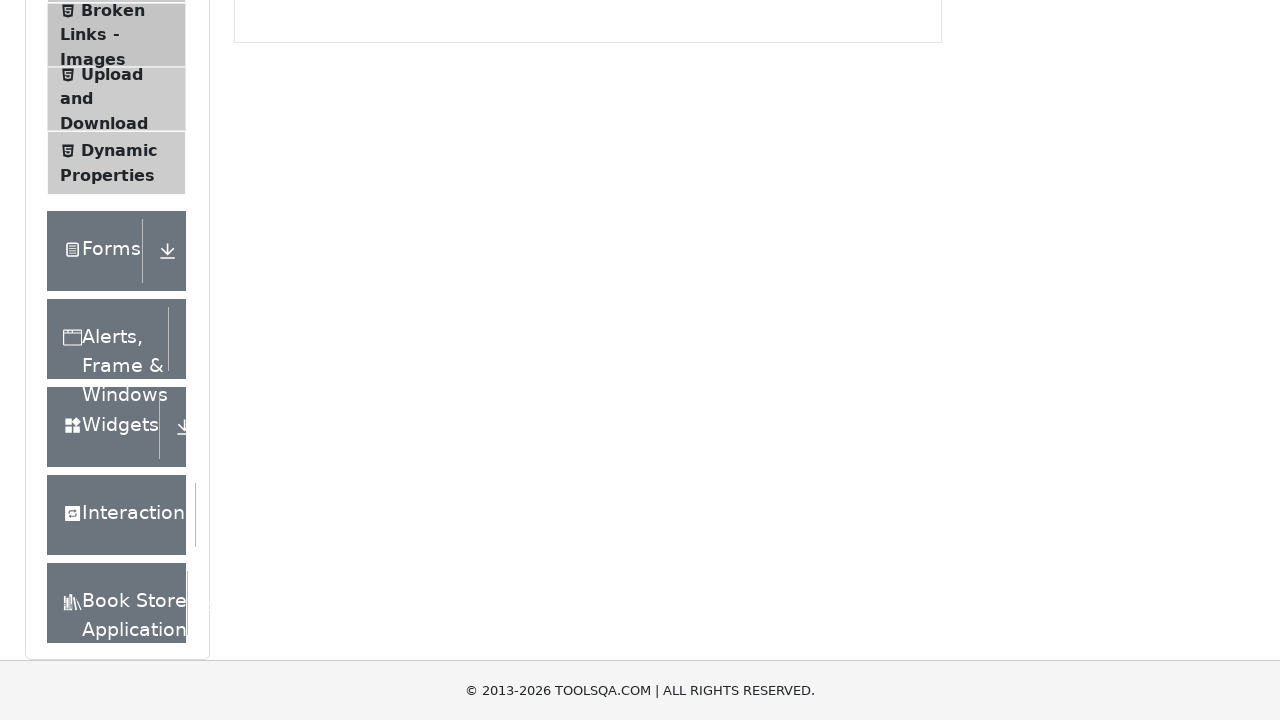

Valid image element loaded and is present
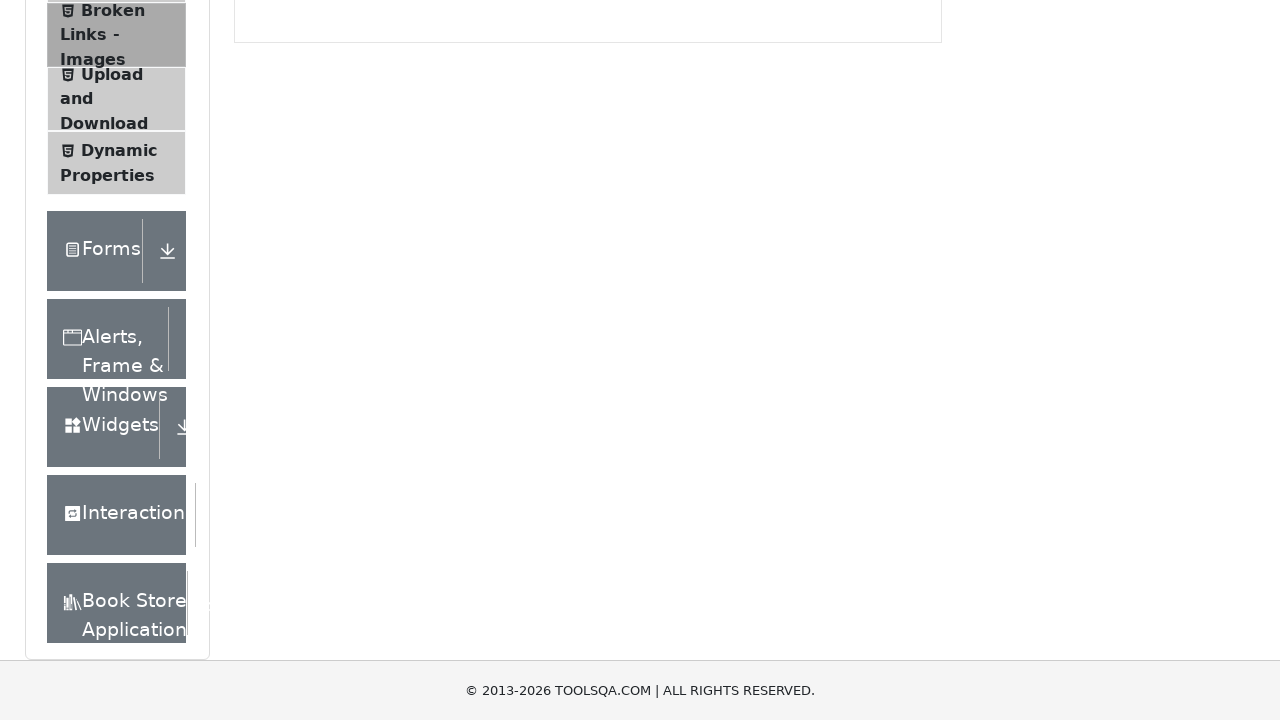

Asserted that valid image is not None
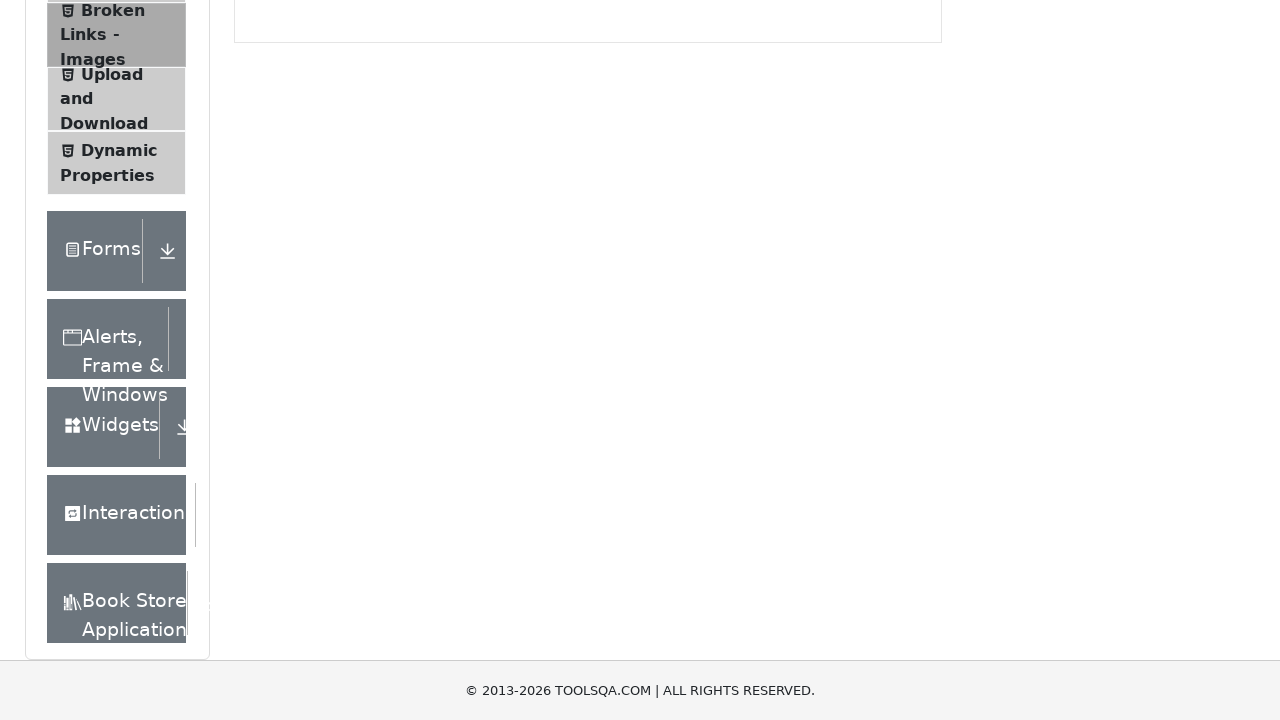

Broken image element is present on page
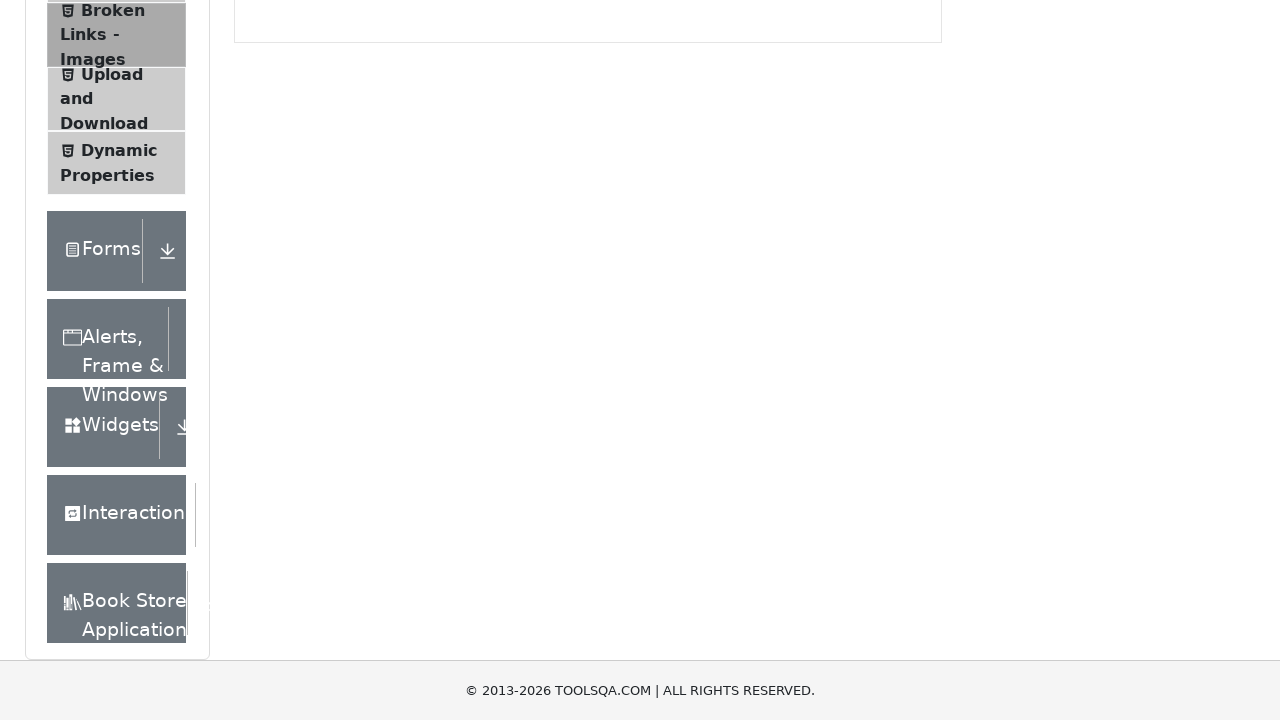

Navigated to base URL https://demoqa.com
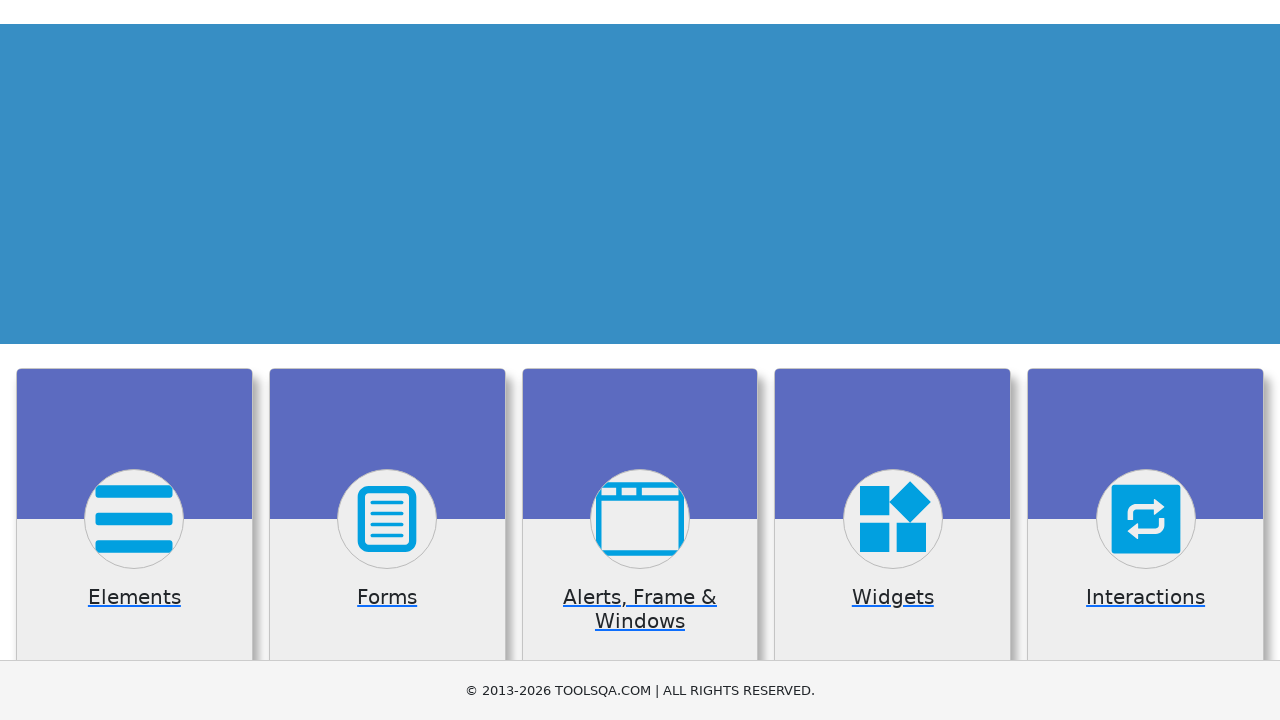

Scrolled down using PageDown key
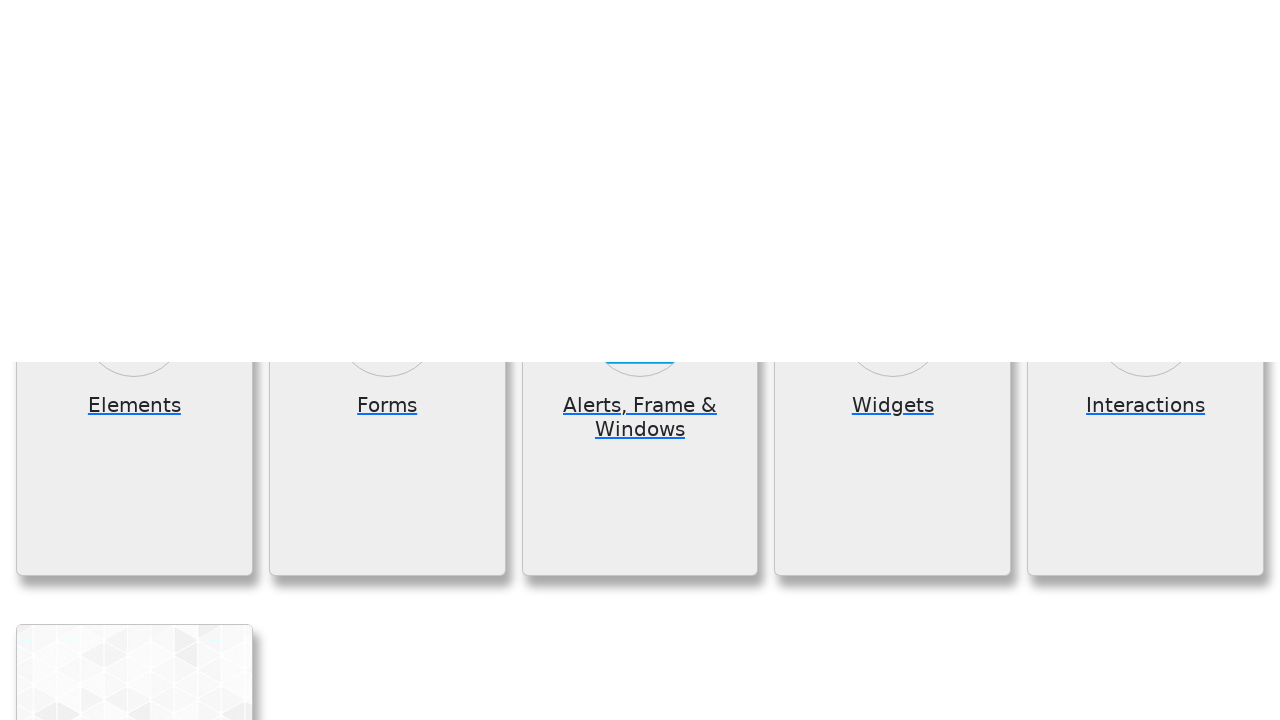

Clicked on Elements menu item again at (134, 43) on text=Elements
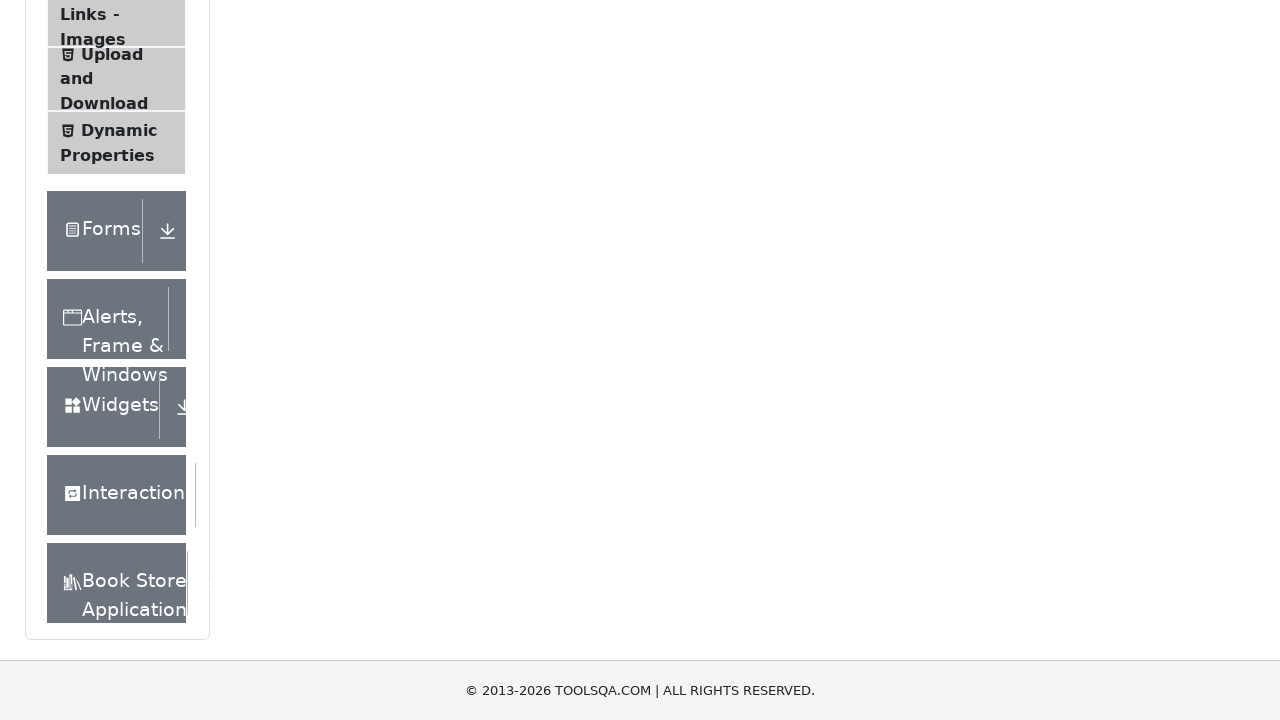

Clicked on Broken Links - Images menu item again at (113, 10) on text=Broken Links - Images
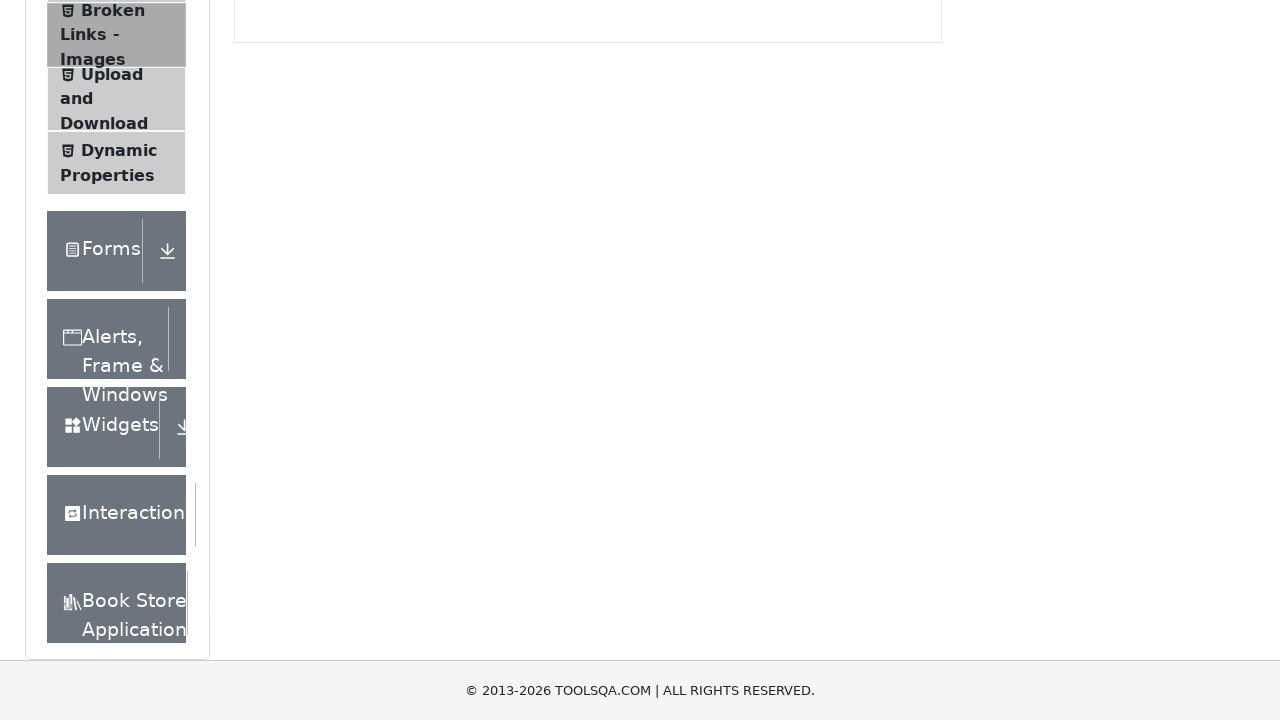

Valid Link header text is present and loaded
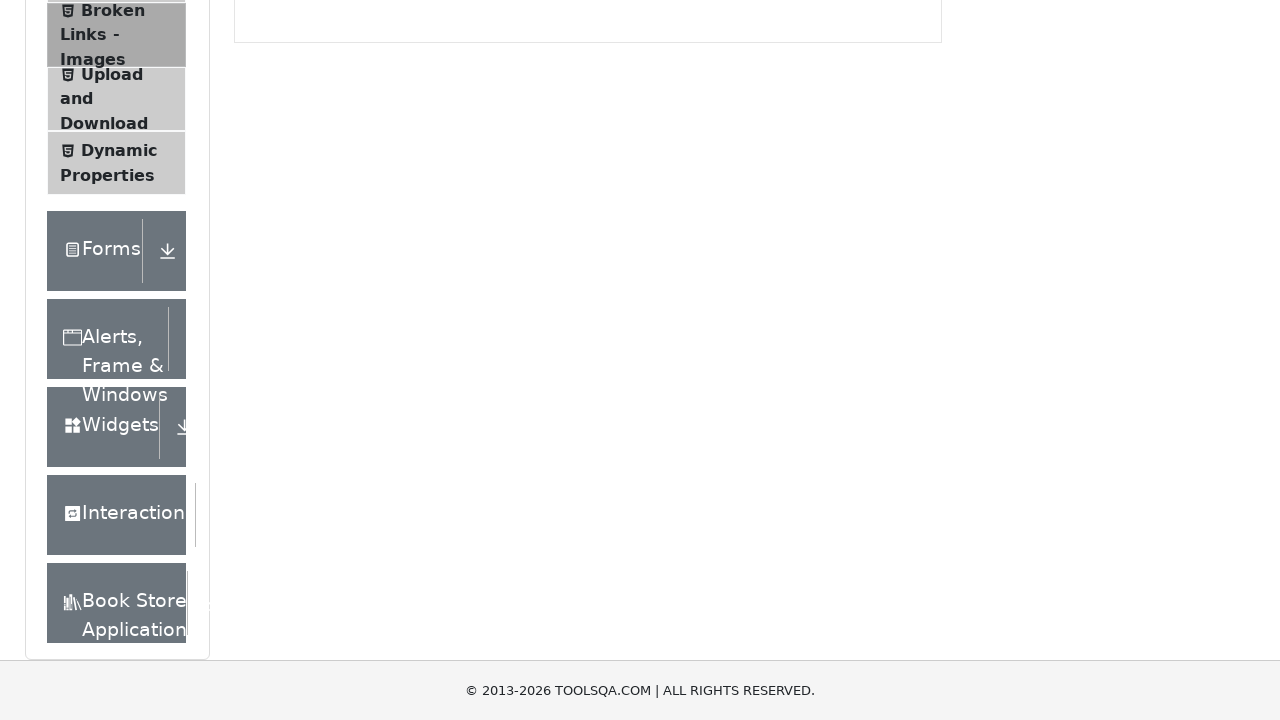

Clicked on valid link 'Click Here for Valid Link' at (328, 360) on a:has-text('Click Here for Valid Link')
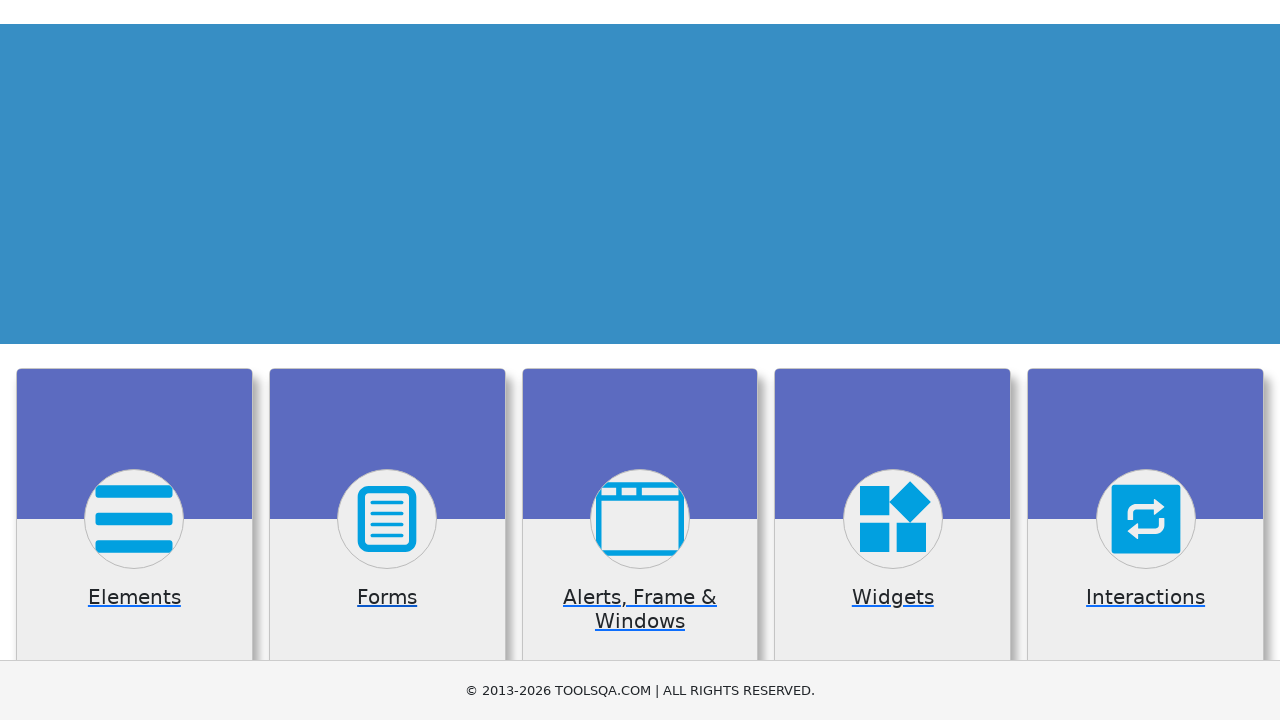

Valid link navigated successfully to https://demoqa.com/
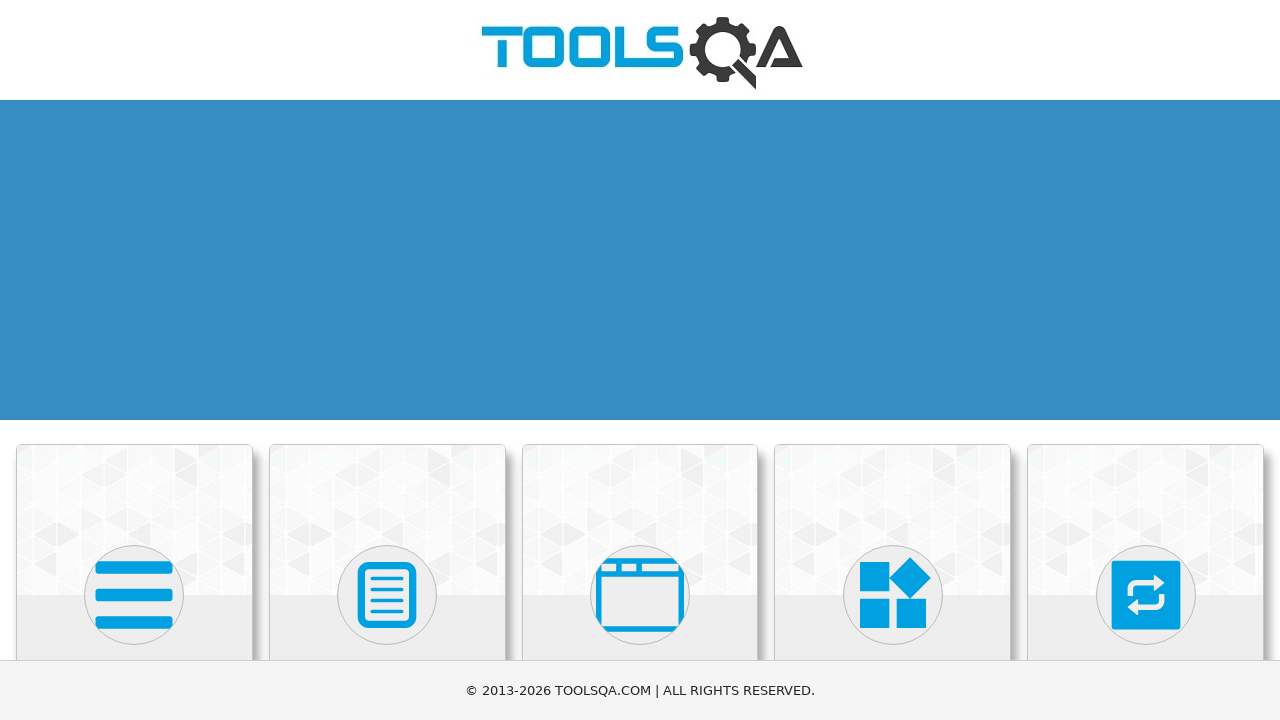

Navigated back to Broken Links - Images page
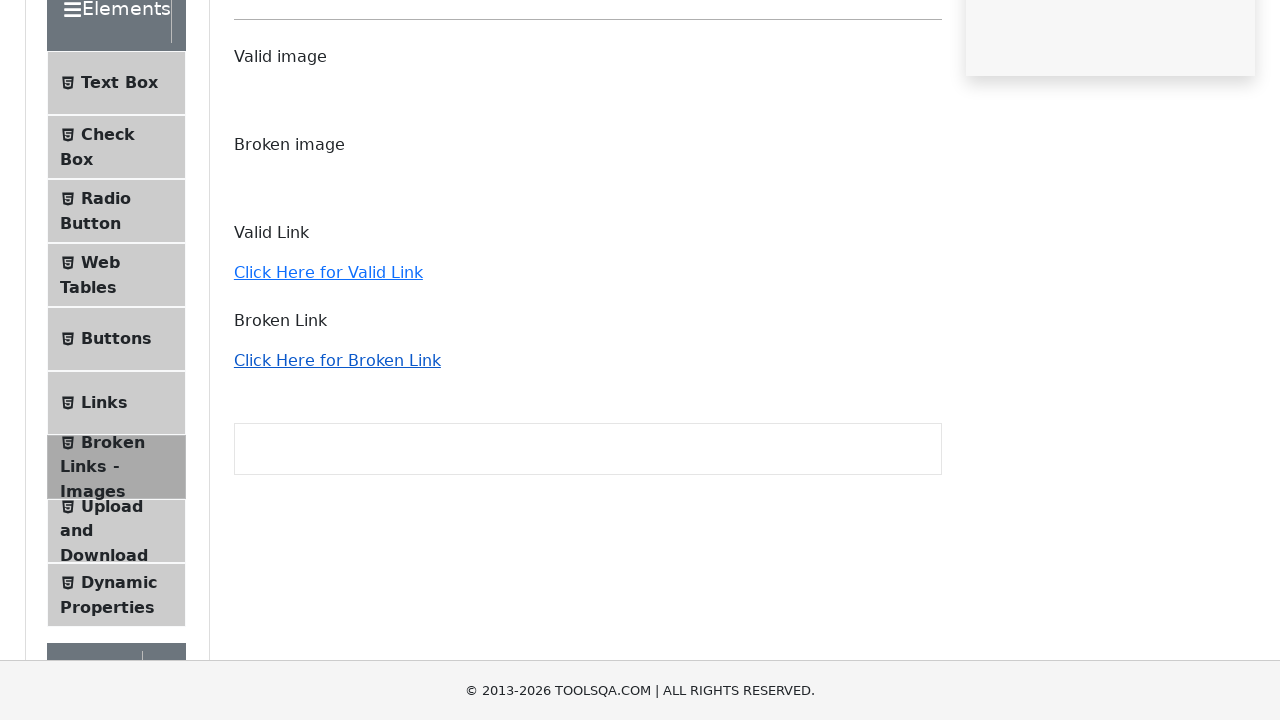

Broken Link header text is present and loaded
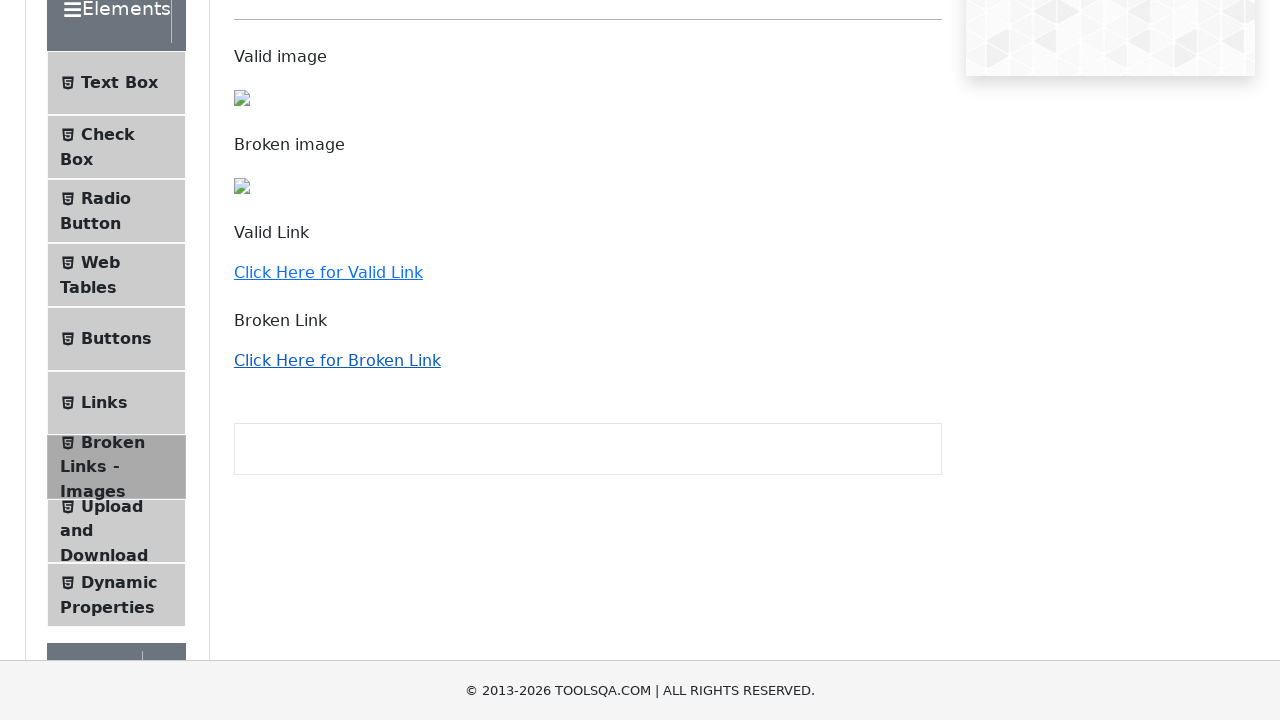

Clicked on broken link 'Click Here for Broken Link' at (337, 360) on a:has-text('Click Here for Broken Link')
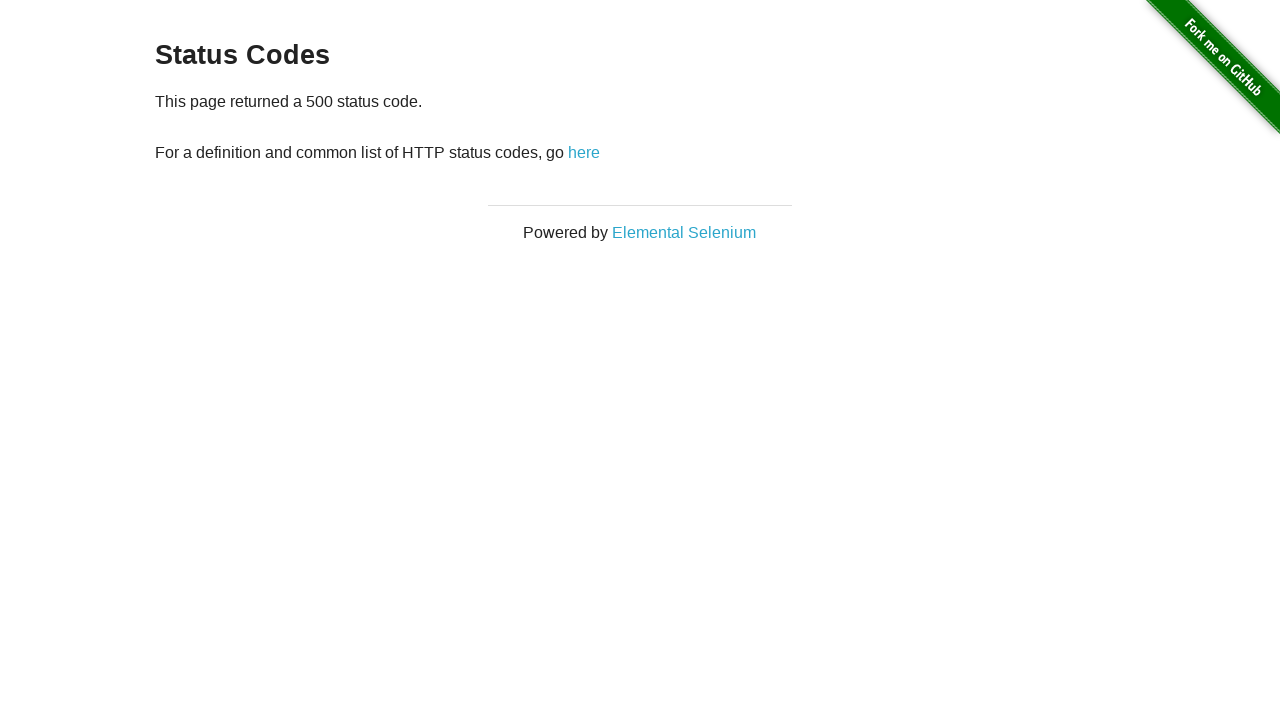

Error page loaded with error message displayed
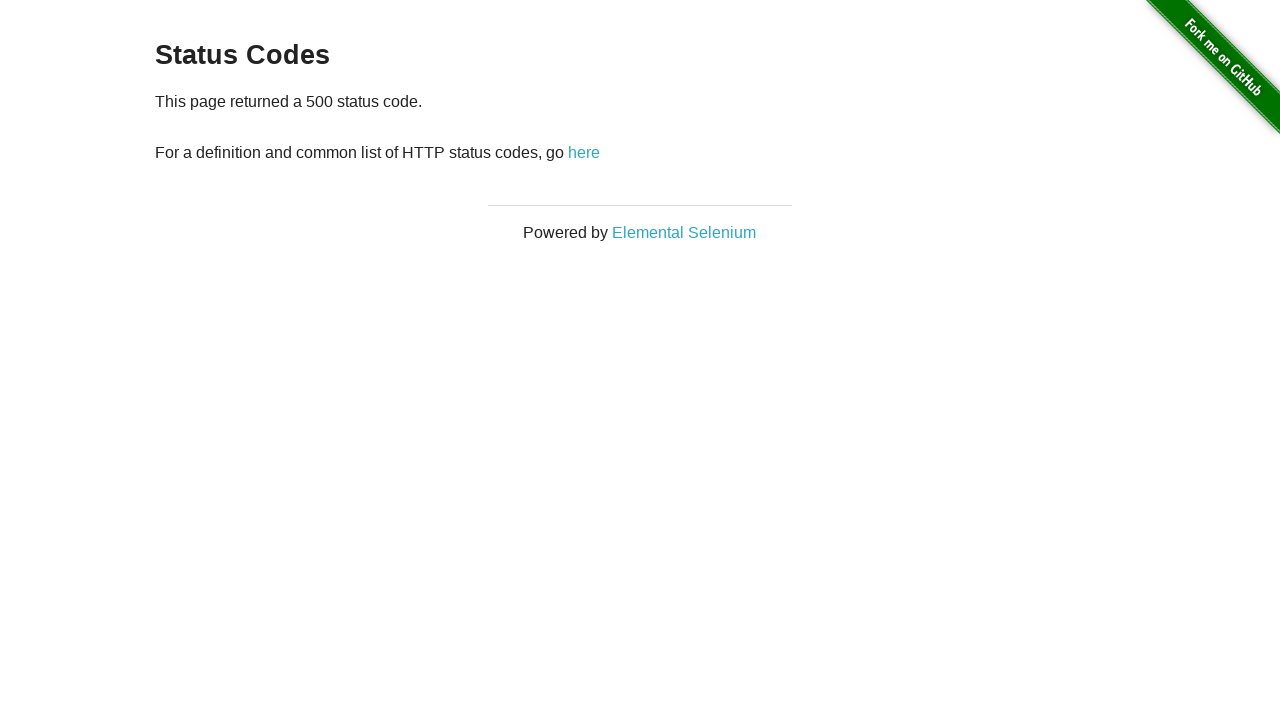

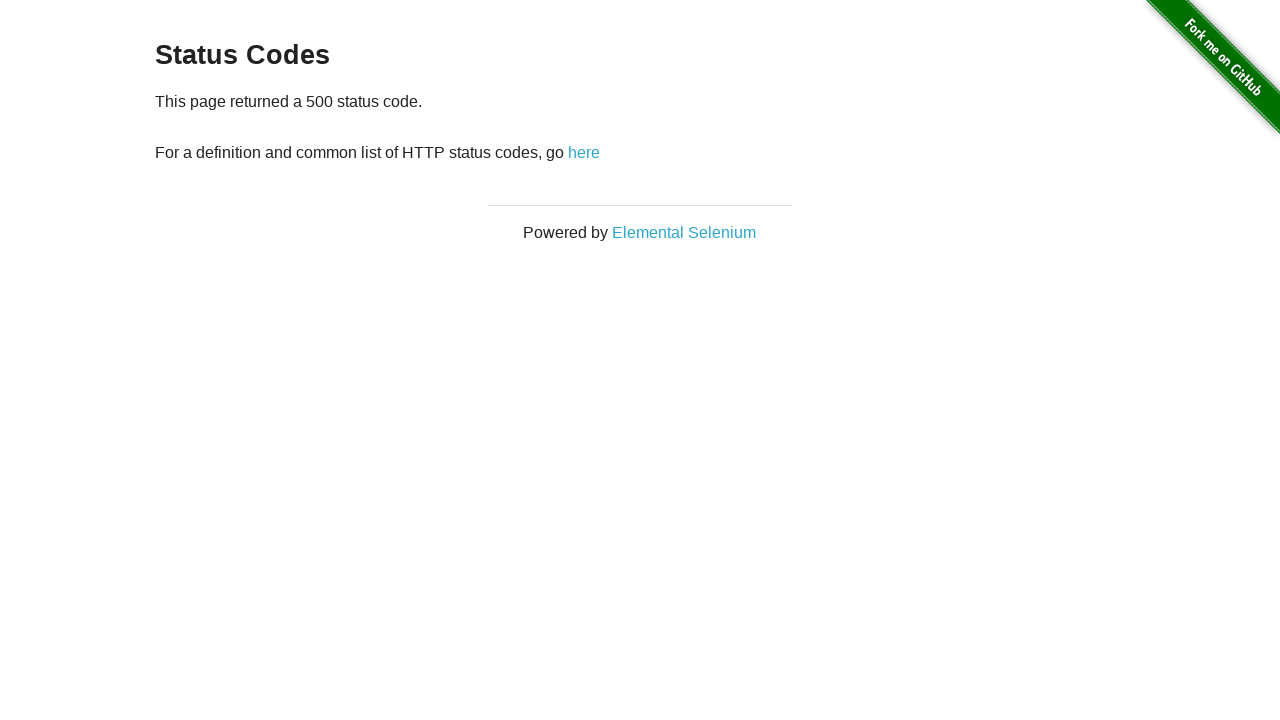